Tests checkbox and radio button functionality on an automation practice page by selecting specific options and verifying their selection state

Starting URL: https://www.rahulshettyacademy.com/AutomationPractice/

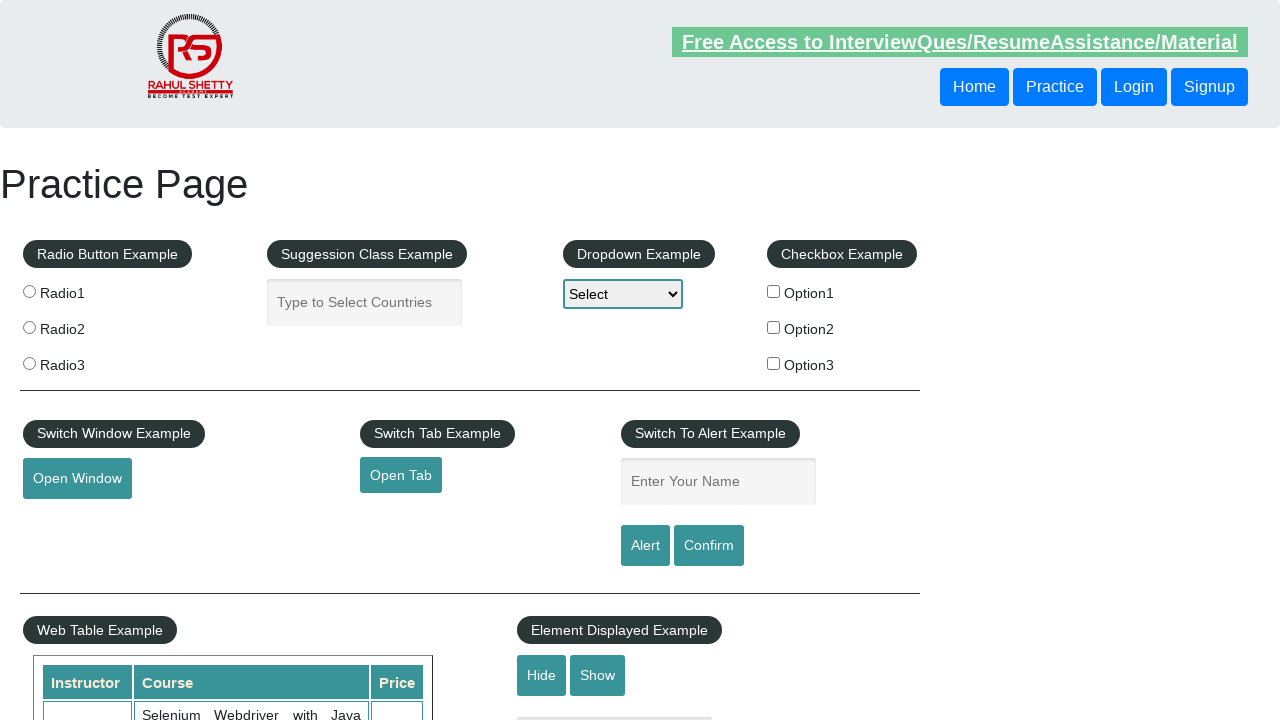

Navigated to automation practice page
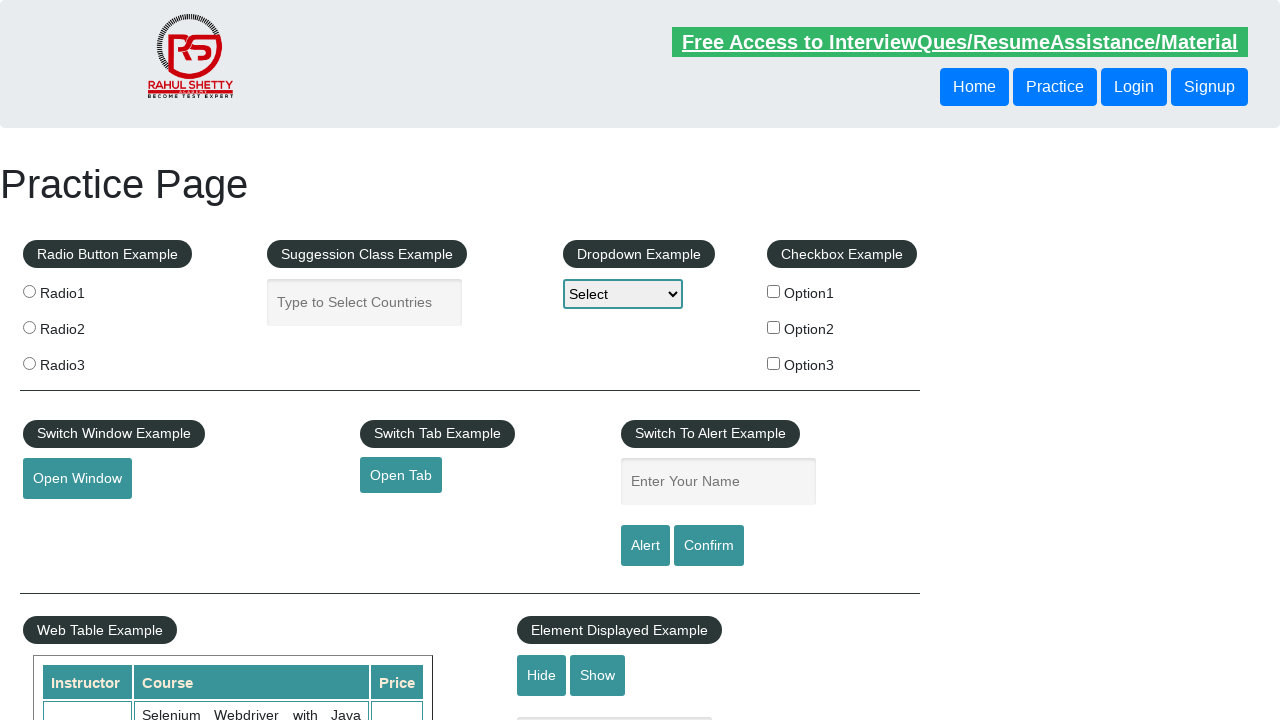

Located all checkboxes on the page
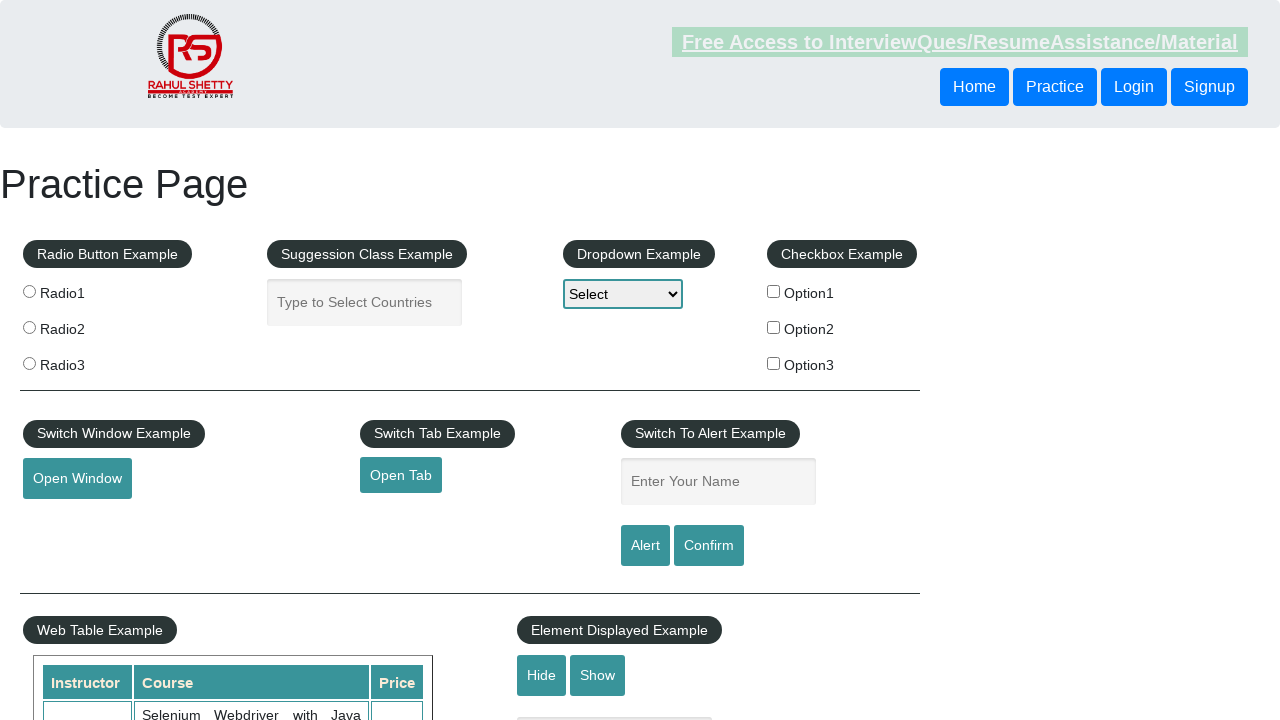

Clicked checkbox with value 'option2' at (774, 327) on input[type='checkbox'] >> nth=1
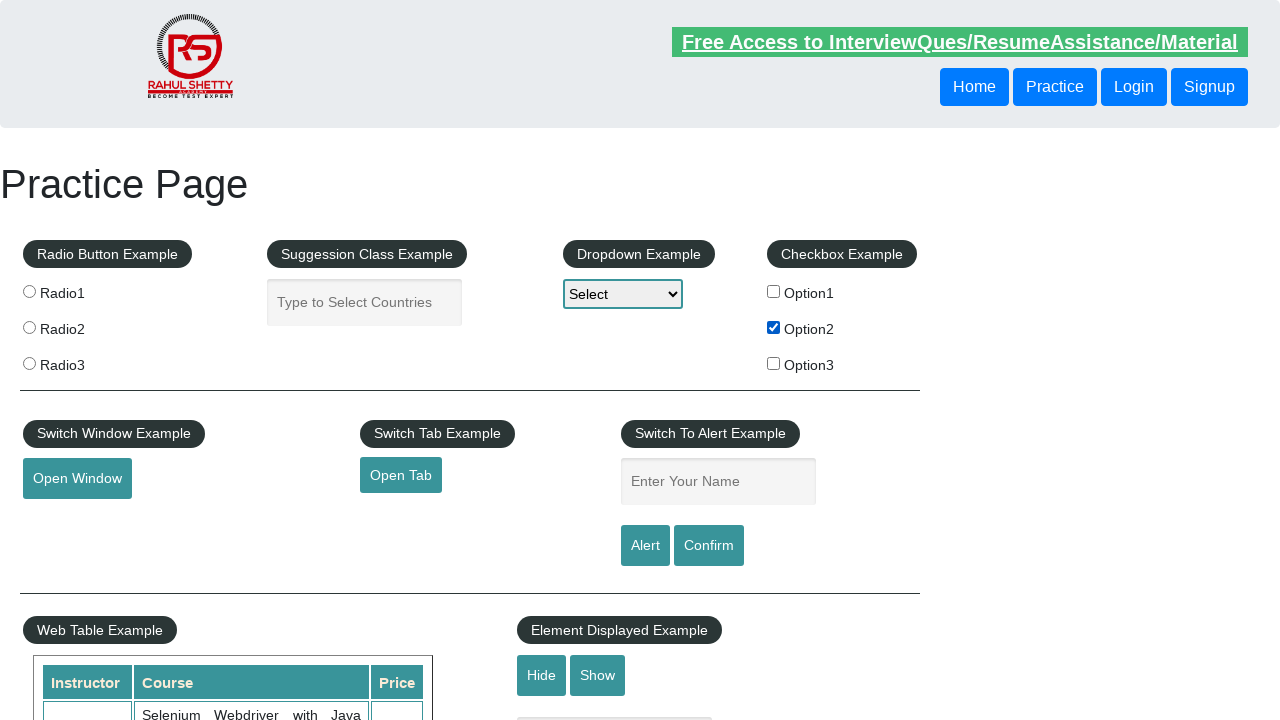

Located all radio buttons on the page
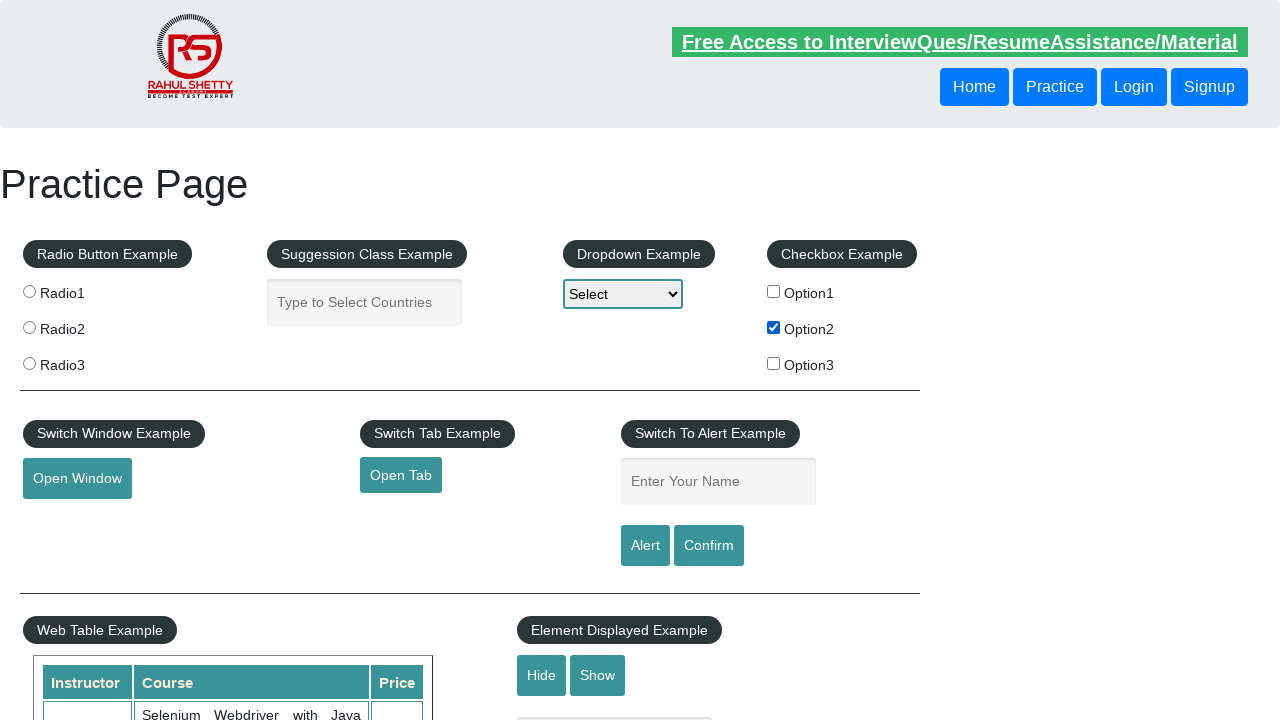

Clicked the second radio button at (29, 327) on input[name='radioButton'] >> nth=1
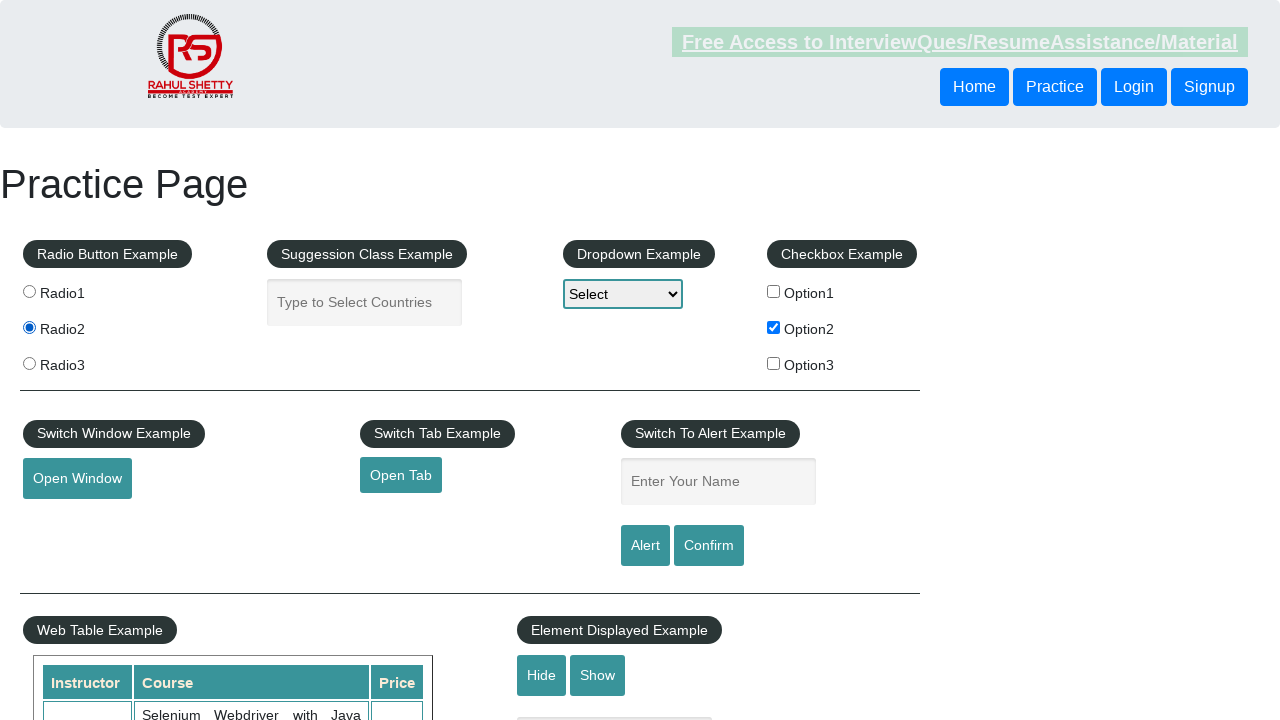

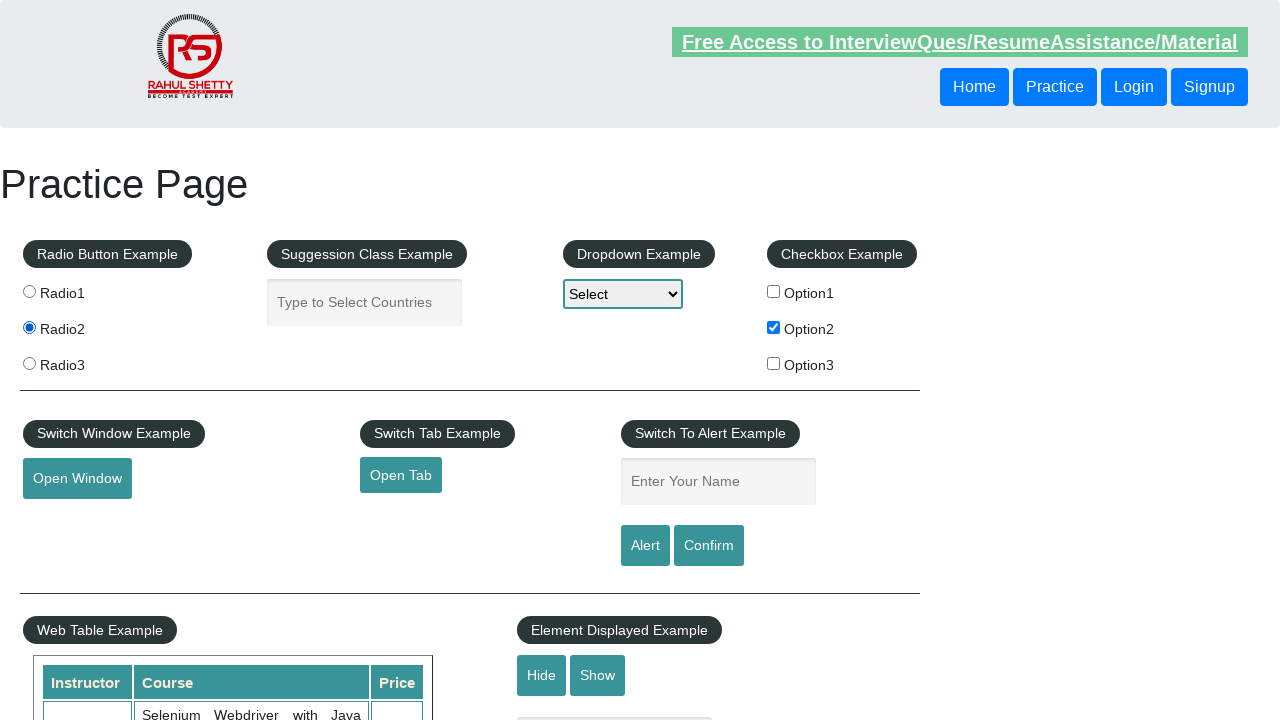